Tests product search and add-to-cart functionality on a practice e-commerce site by searching for "ca", verifying 4 products are visible, and adding items including Cashews to the cart.

Starting URL: https://rahulshettyacademy.com/seleniumPractise/#/

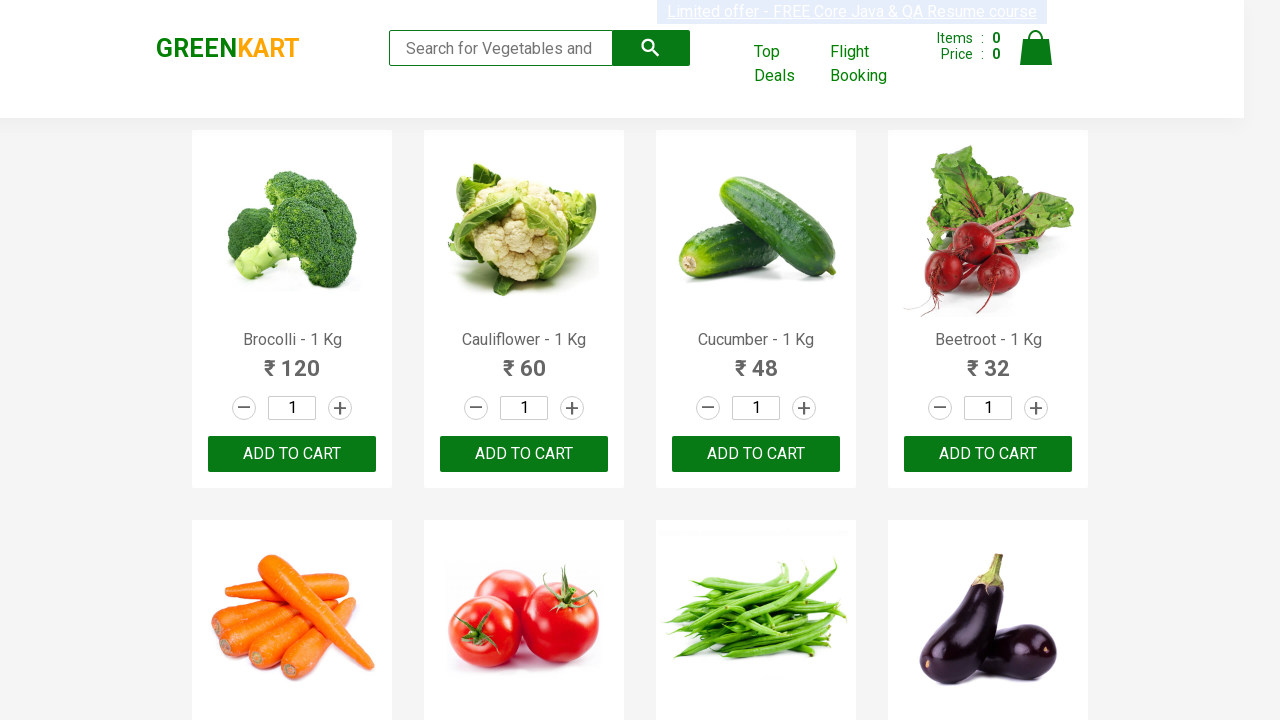

Filled search field with 'ca' on .search-keyword
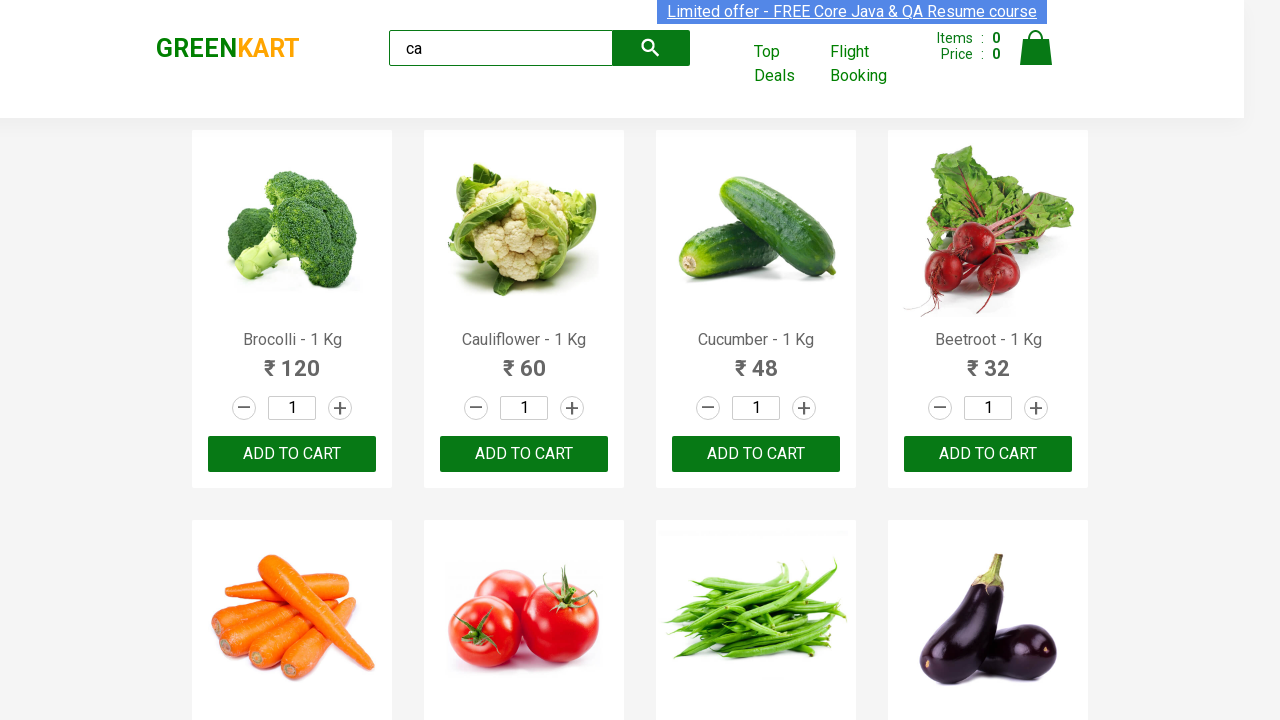

Waited 2 seconds for search results to load
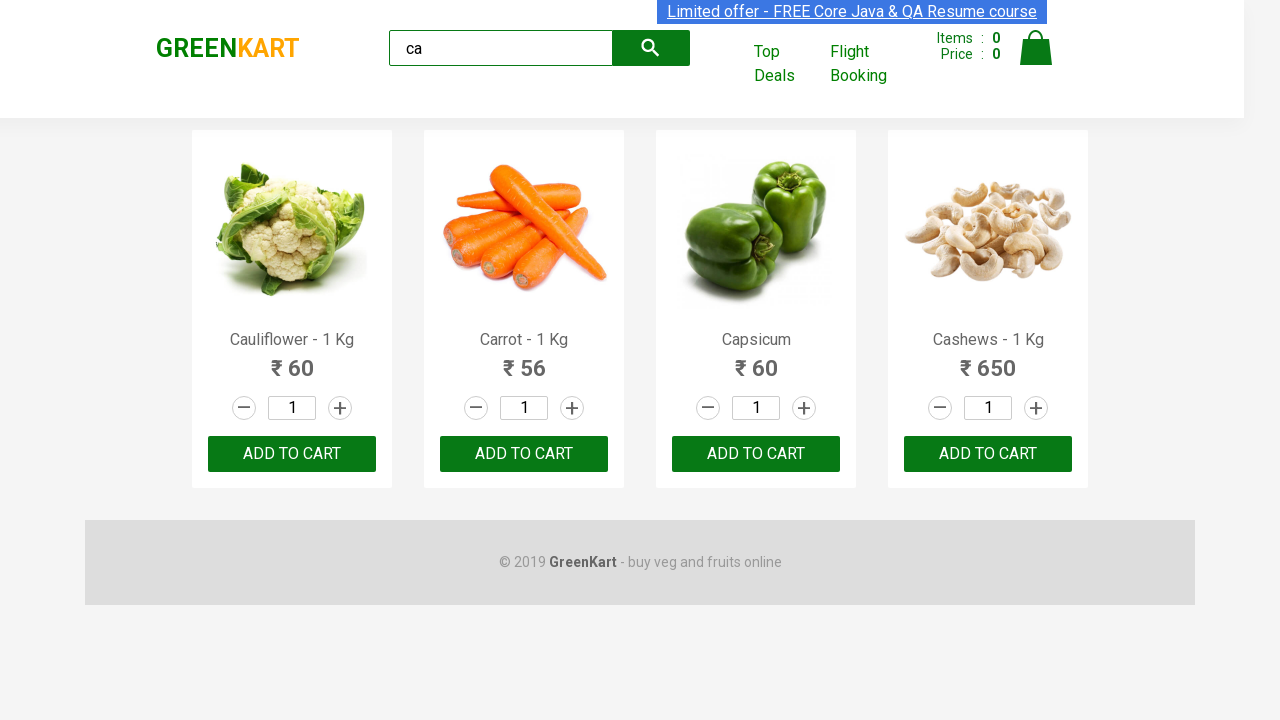

Waited for visible products to appear
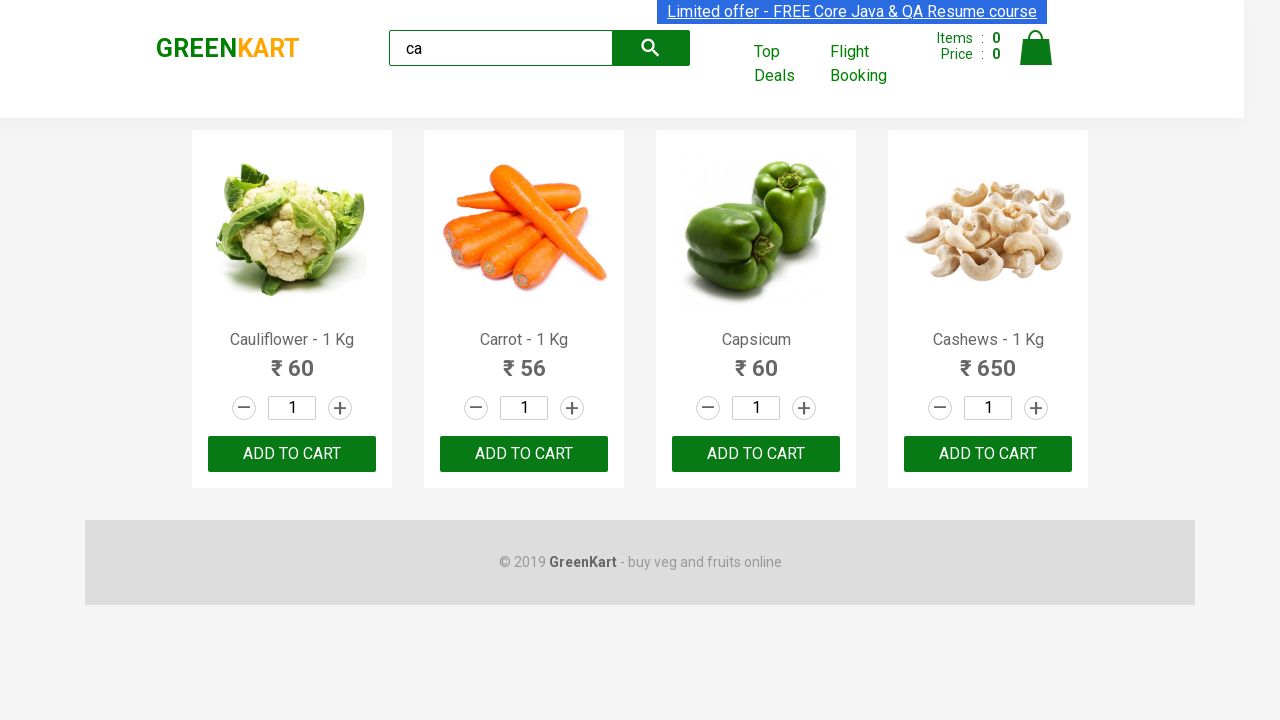

Located all visible products
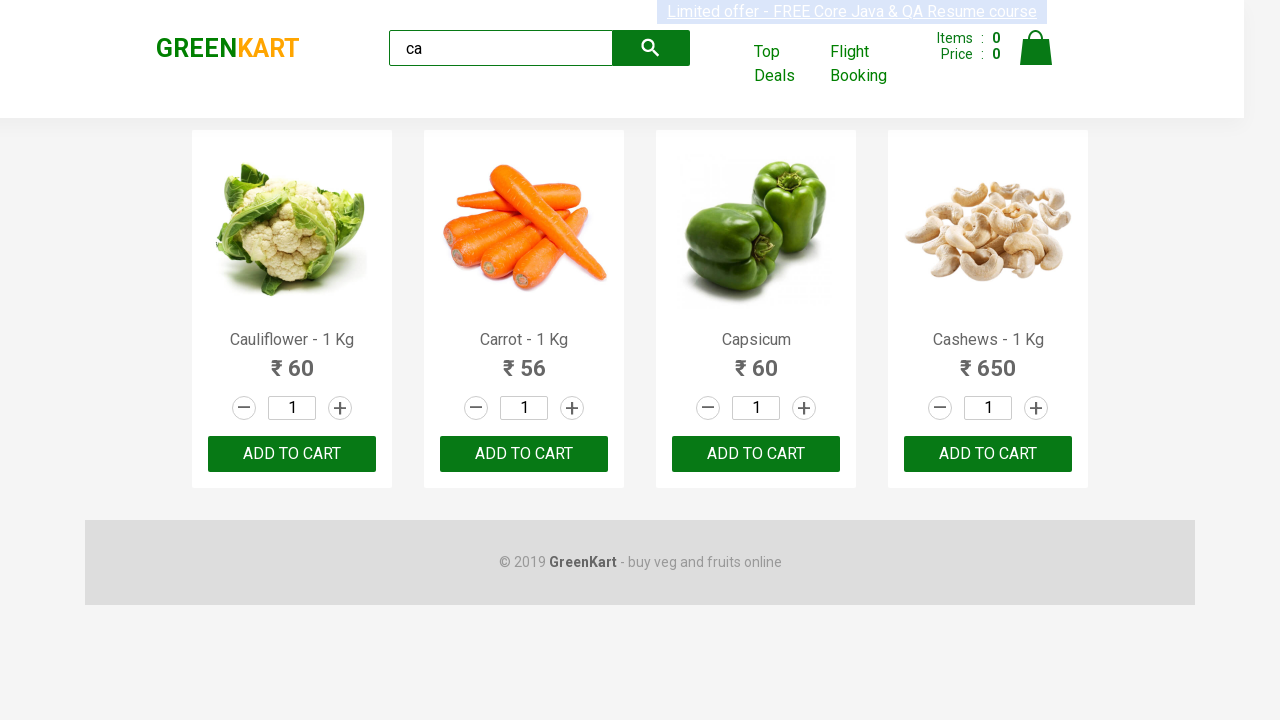

Clicked ADD TO CART on the 3rd product at (756, 454) on .products .product >> nth=2 >> text=ADD TO CART
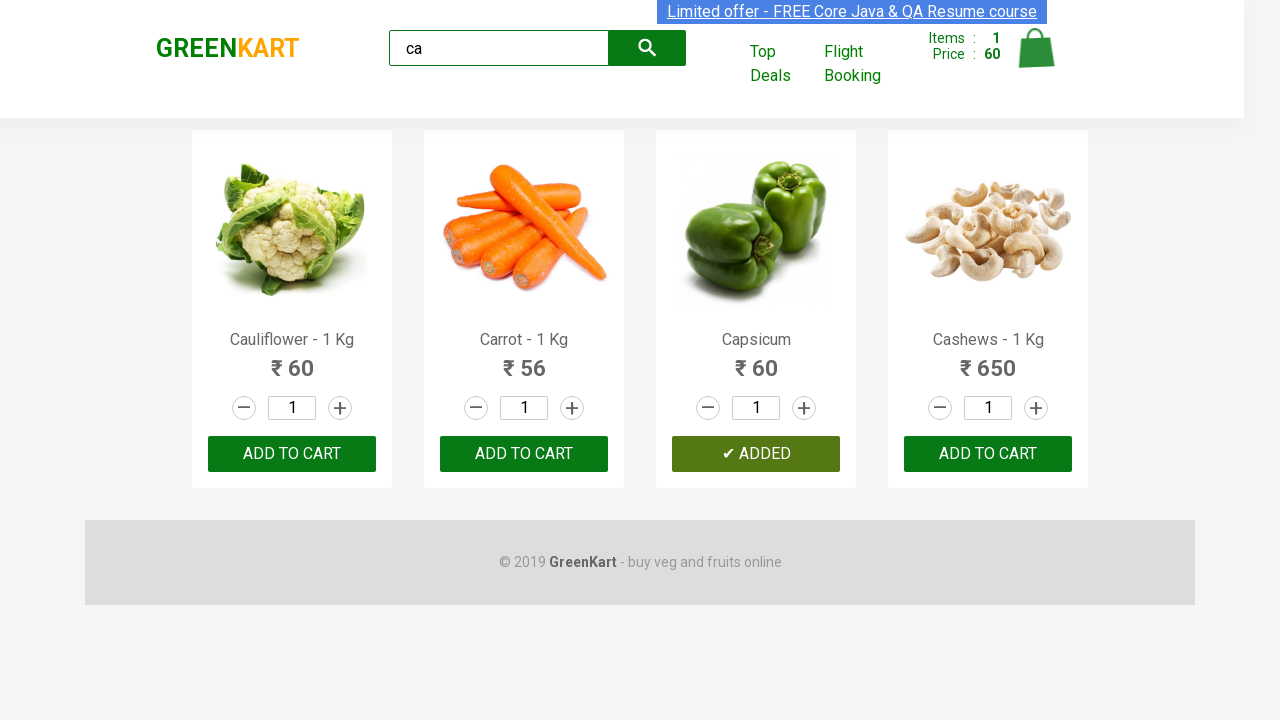

Located all products in the list
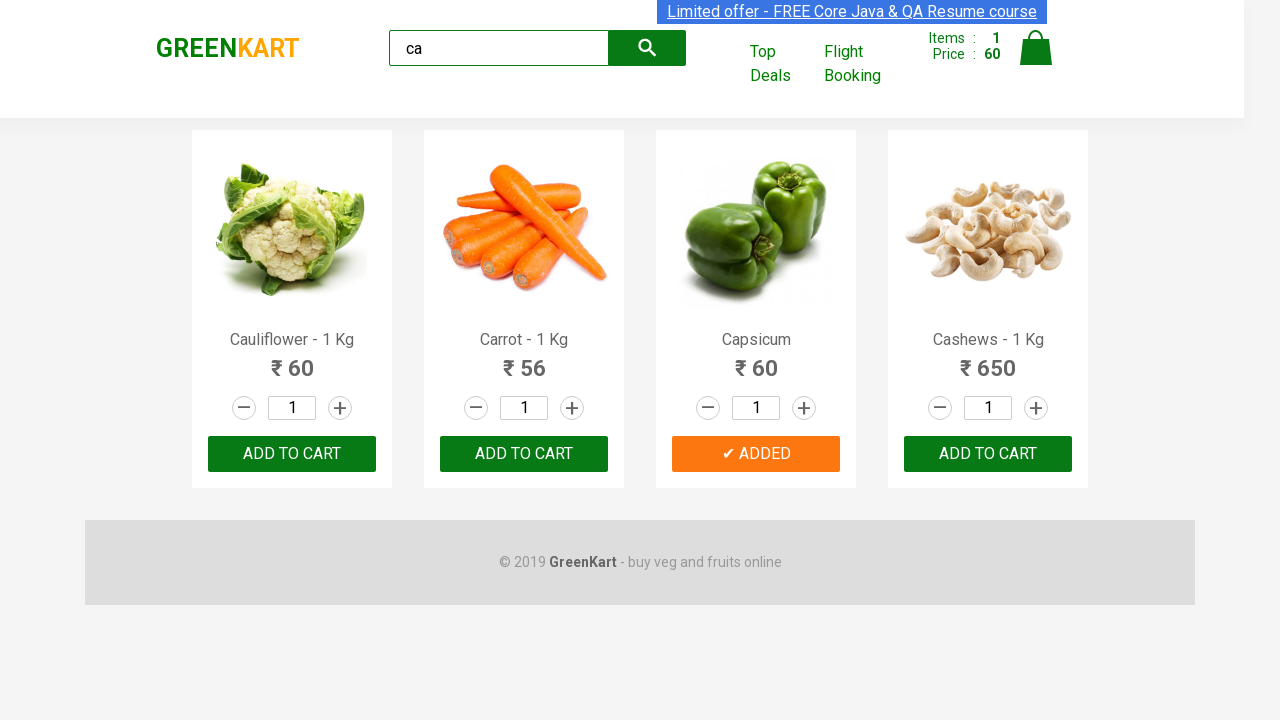

Counted 4 products total
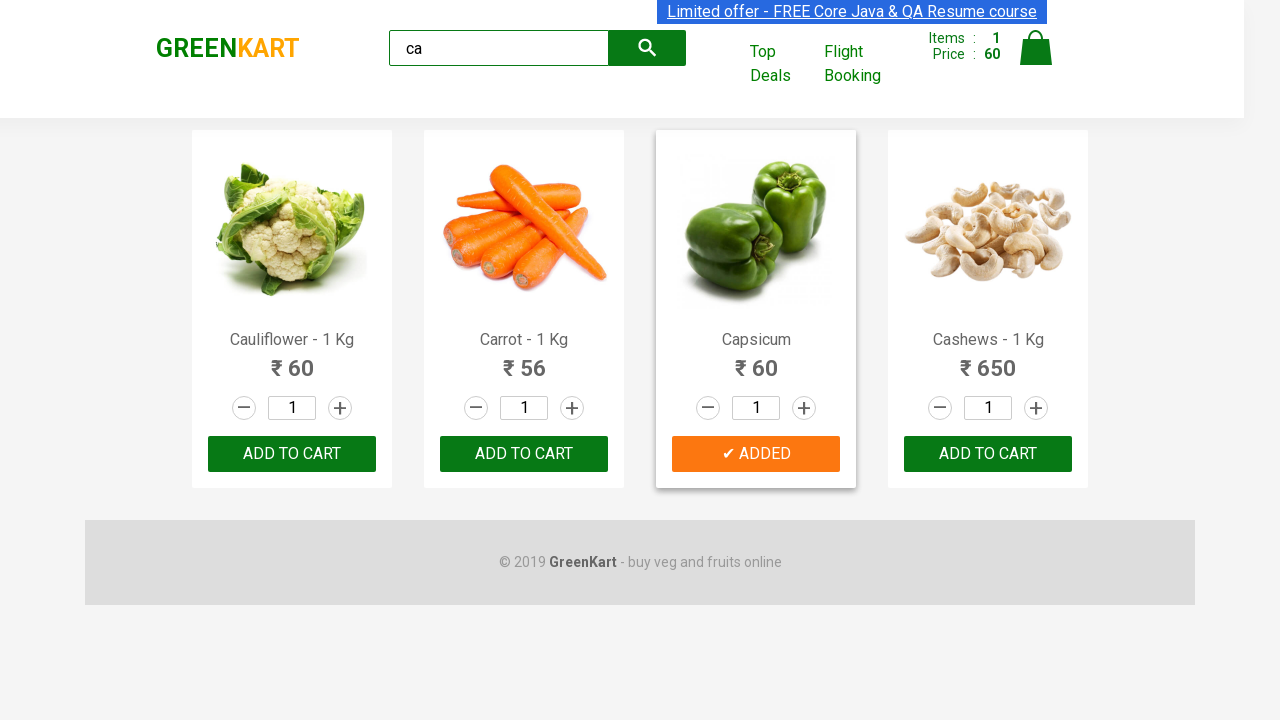

Retrieved product name: Cauliflower - 1 Kg
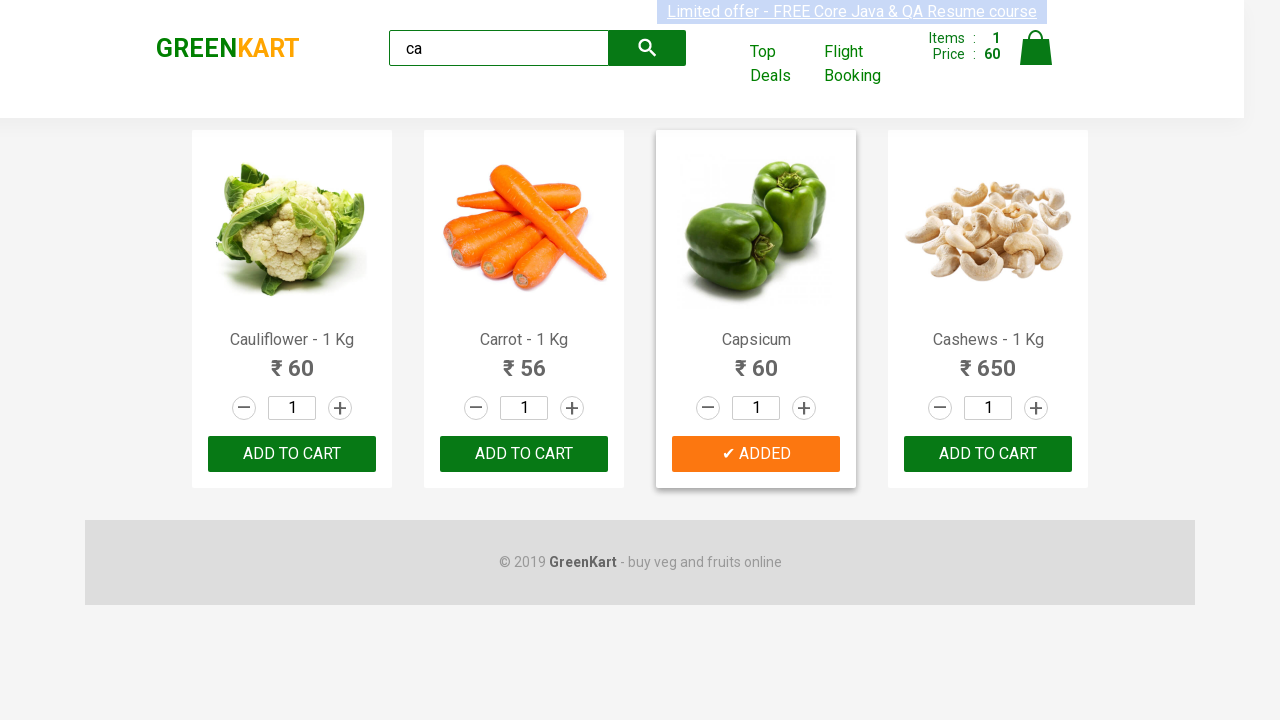

Retrieved product name: Carrot - 1 Kg
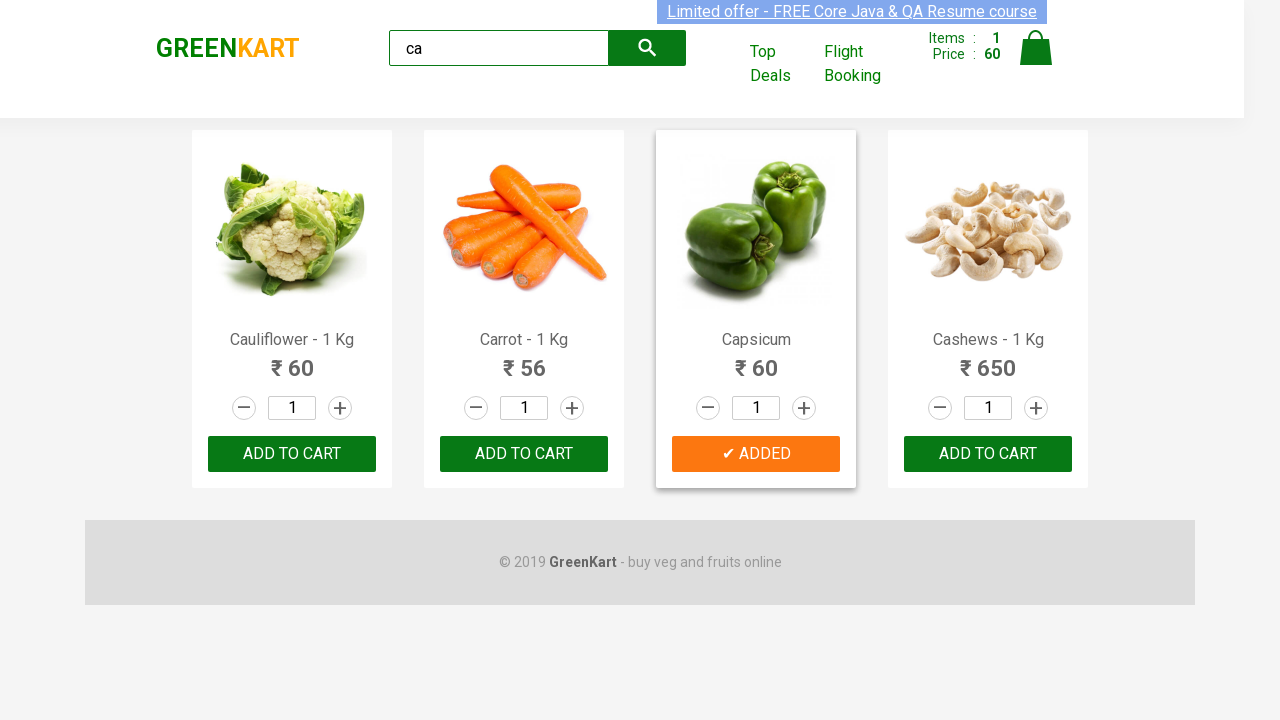

Retrieved product name: Capsicum
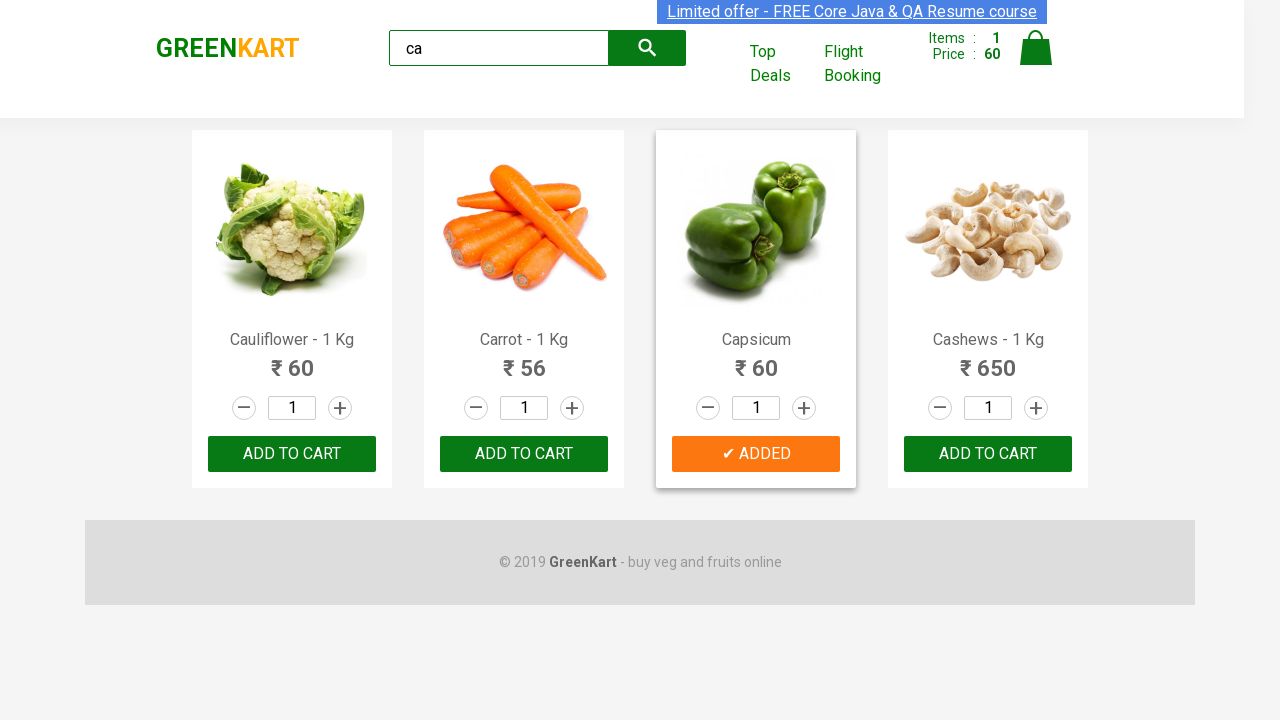

Retrieved product name: Cashews - 1 Kg
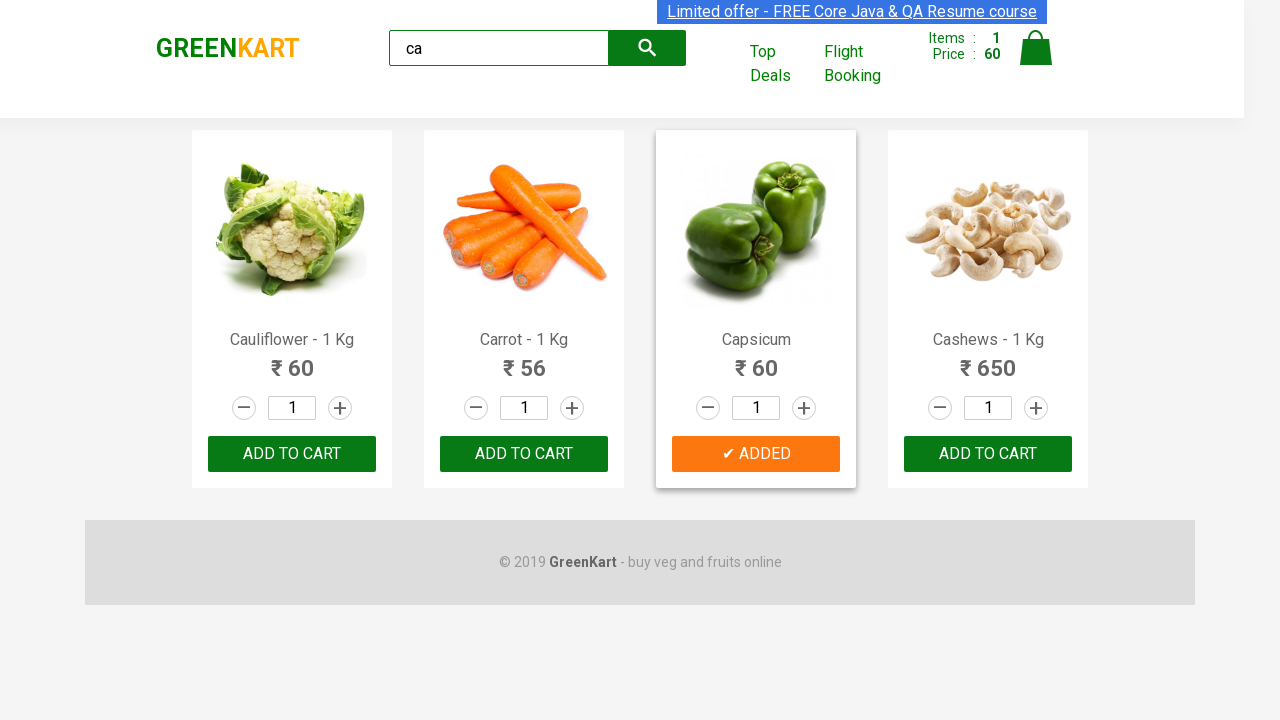

Clicked ADD TO CART on Cashews product at (988, 454) on .products .product >> nth=3 >> button
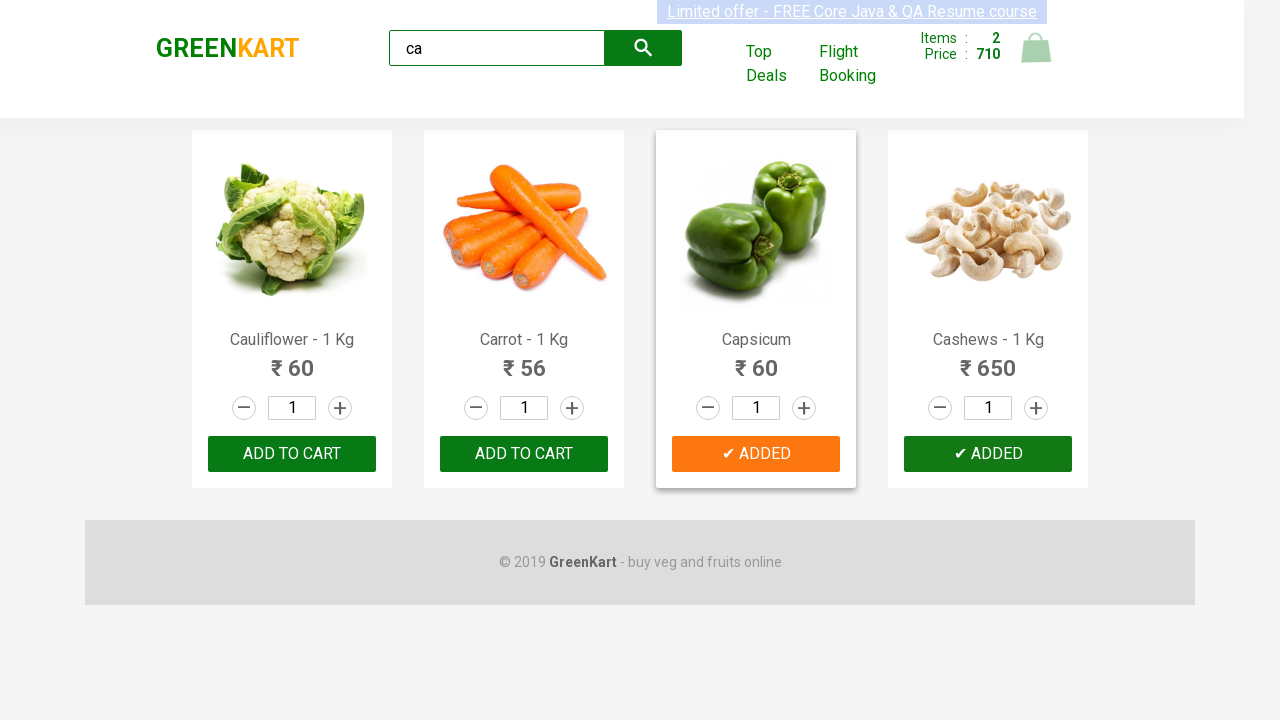

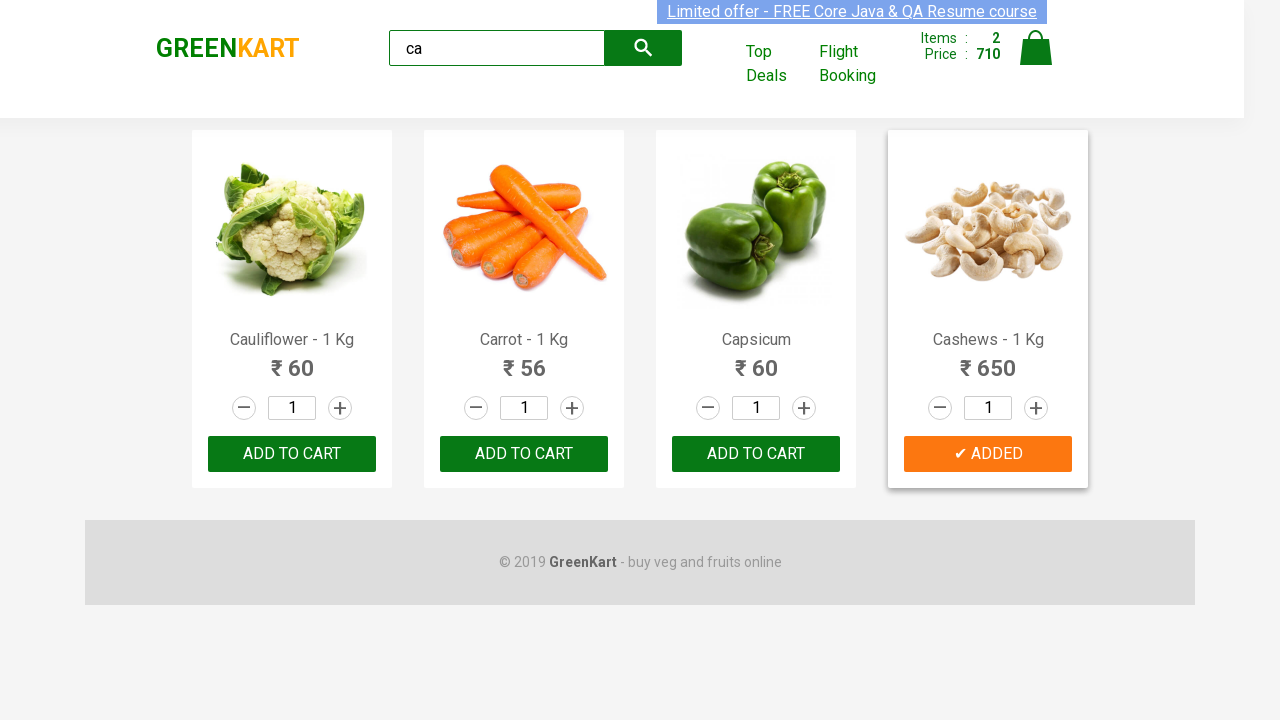